Navigates to an automation practice page and locates a login button using XPath sibling traversal to verify element selection

Starting URL: https://rahulshettyacademy.com/AutomationPractice/

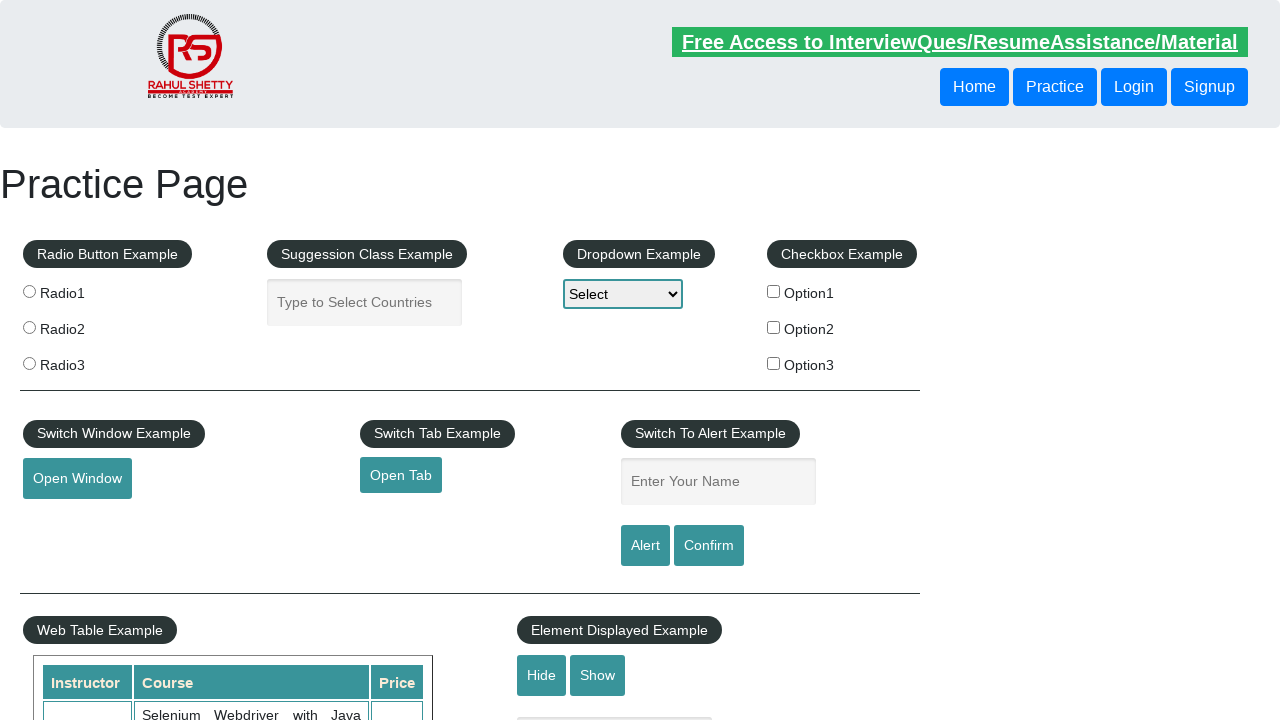

Navigated to automation practice page
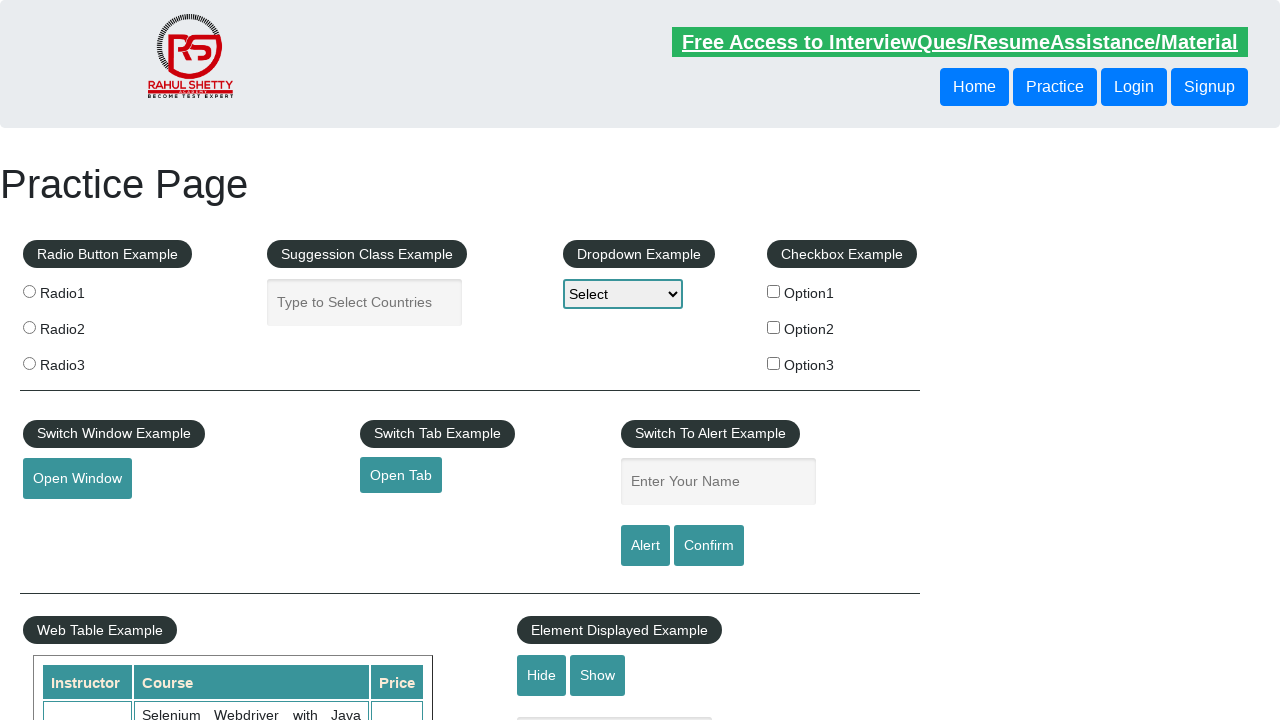

Located login button using XPath sibling traversal
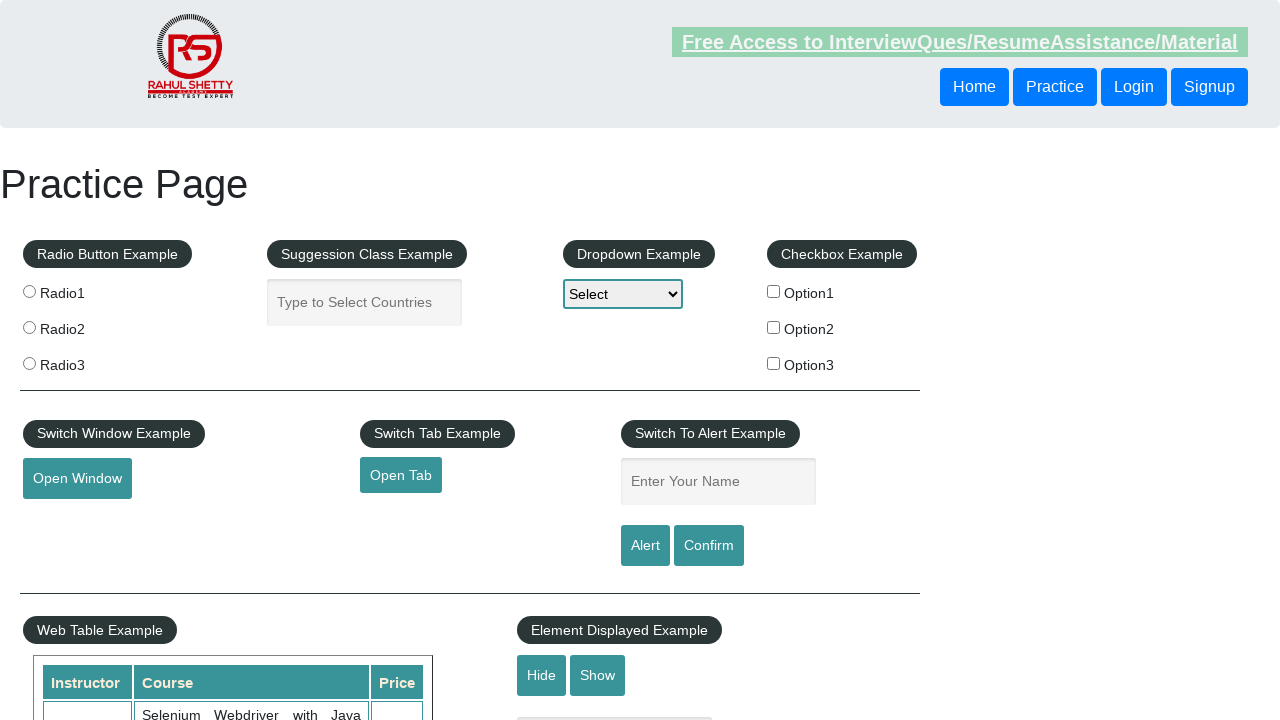

Retrieved login button text: 'Login'
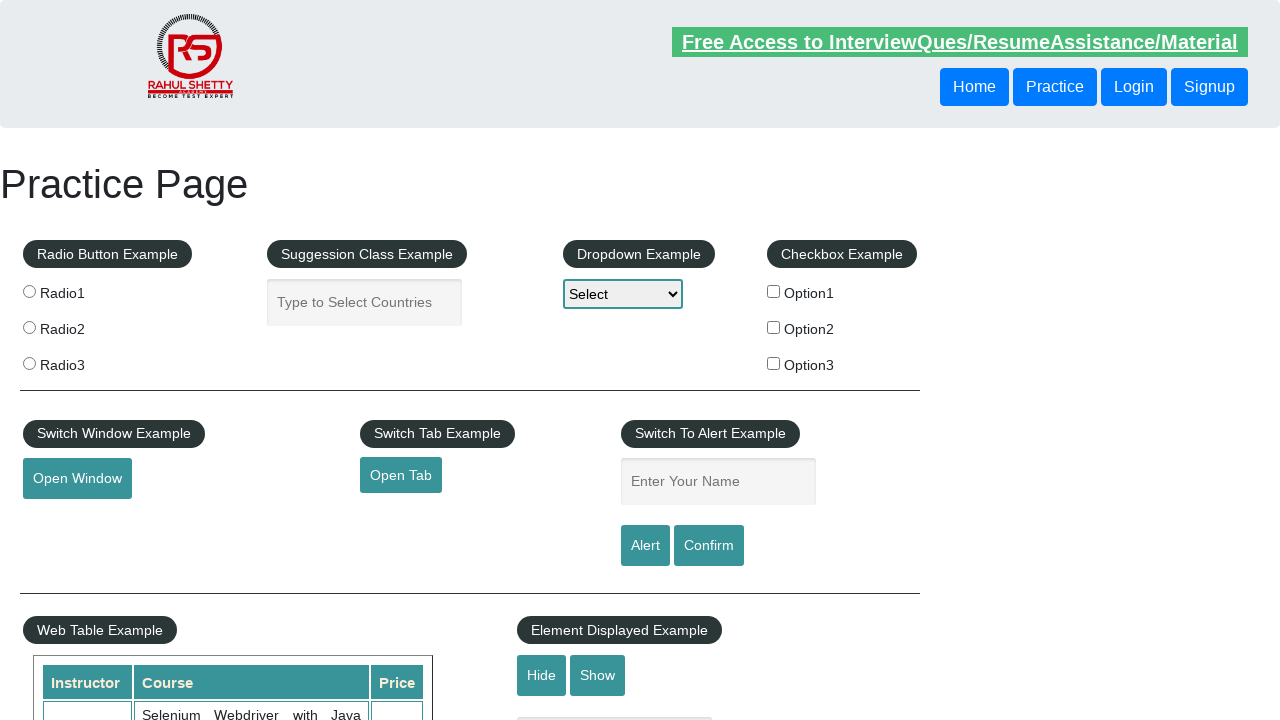

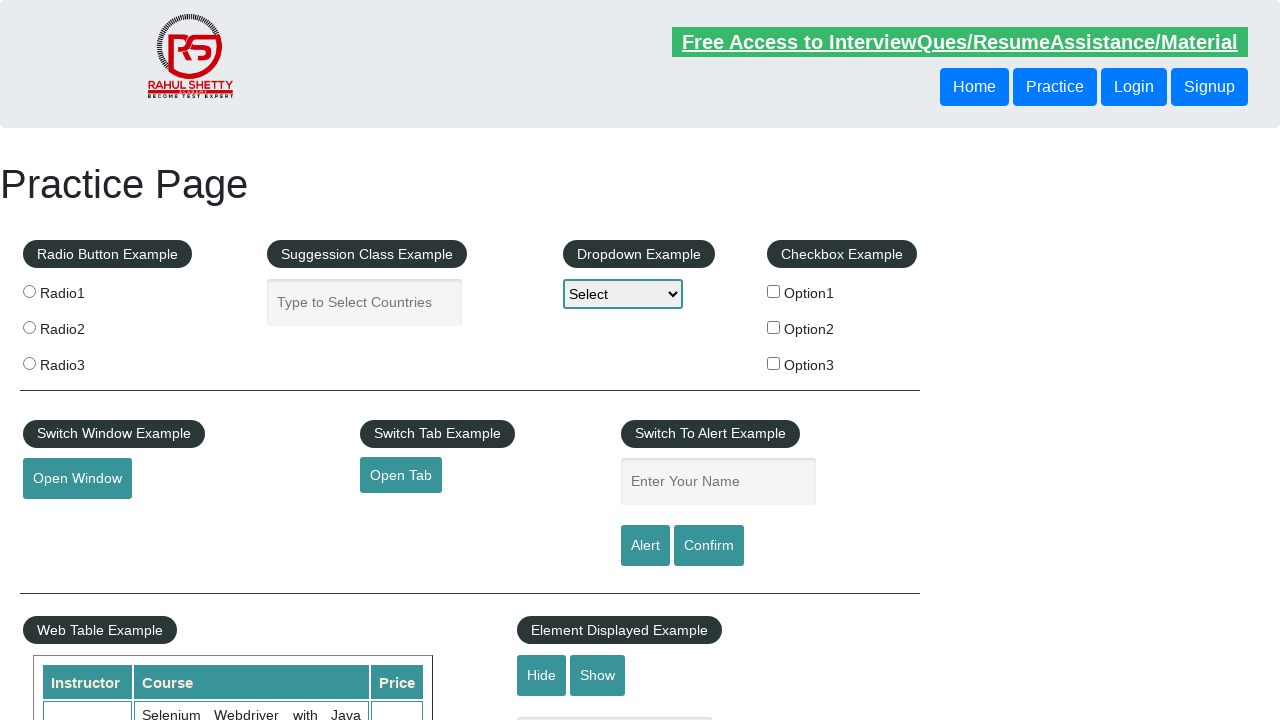